Navigates to the-internet.herokuapp.com, clicks on Form Authentication link, and verifies the URL is correct for the login page

Starting URL: https://the-internet.herokuapp.com/

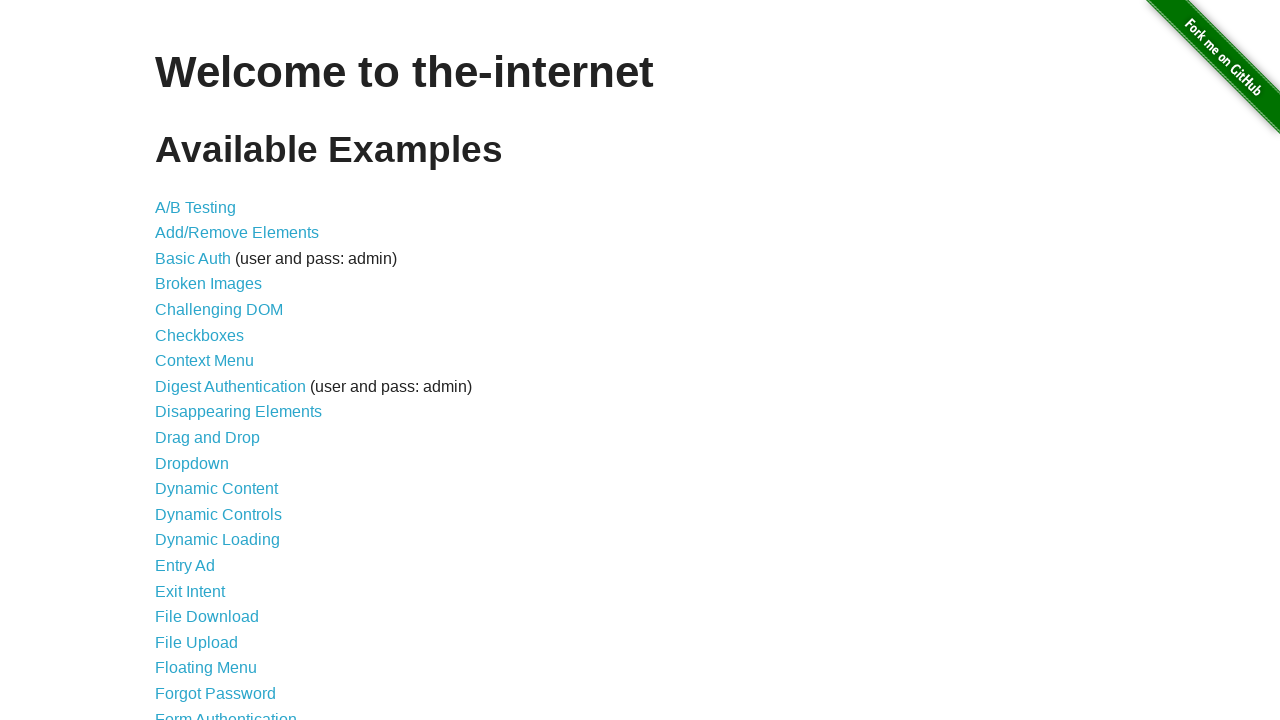

Navigated to the-internet.herokuapp.com homepage
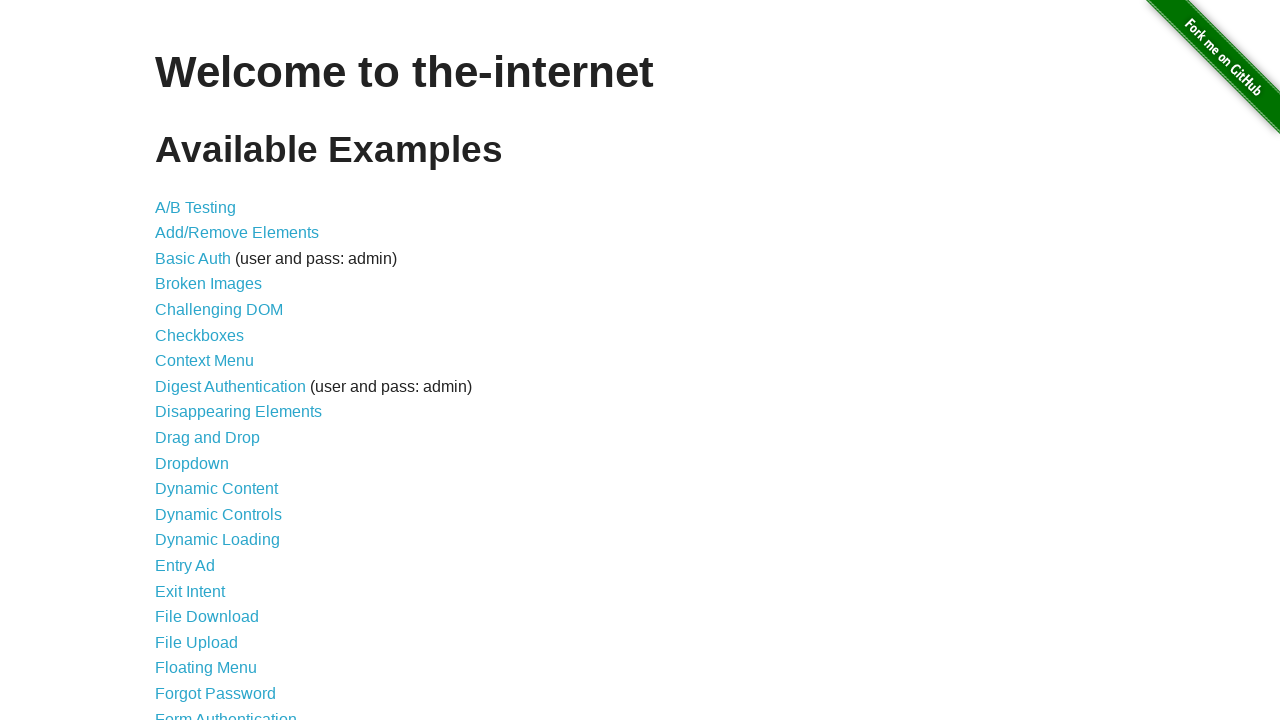

Clicked on Form Authentication link at (226, 712) on xpath=//a[text()='Form Authentication']
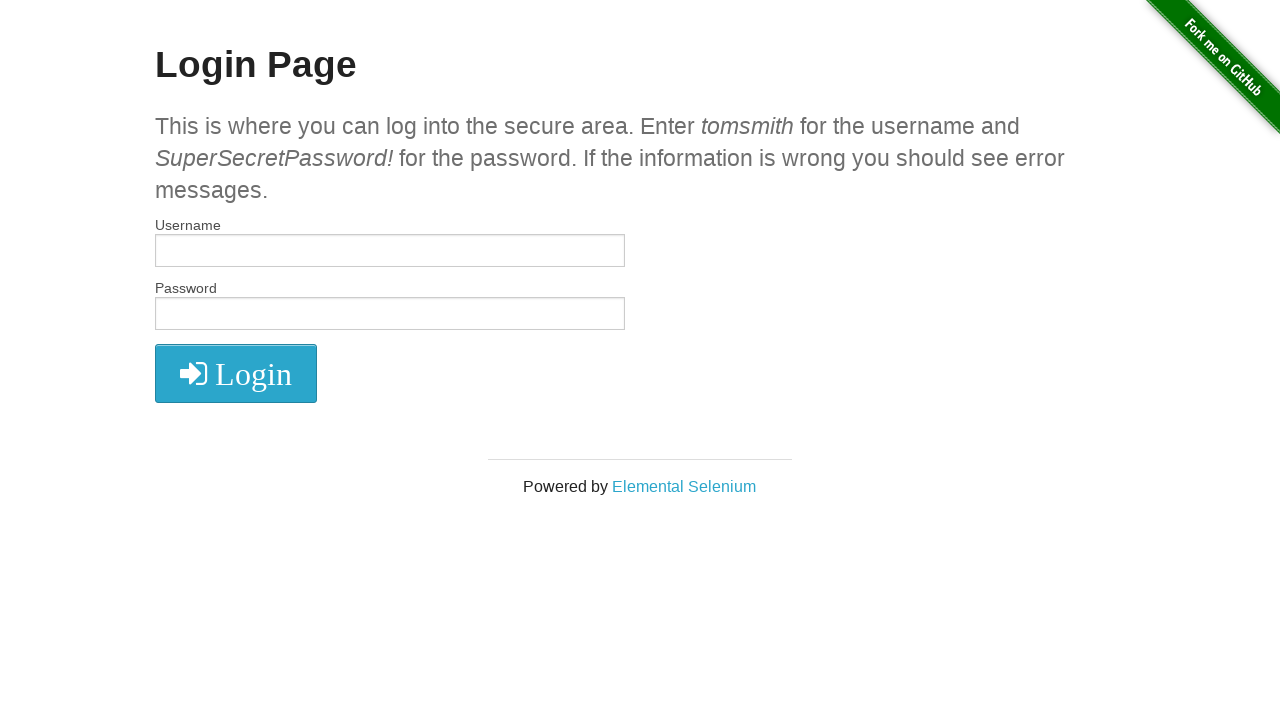

Waited for navigation to login page - URL verified as correct
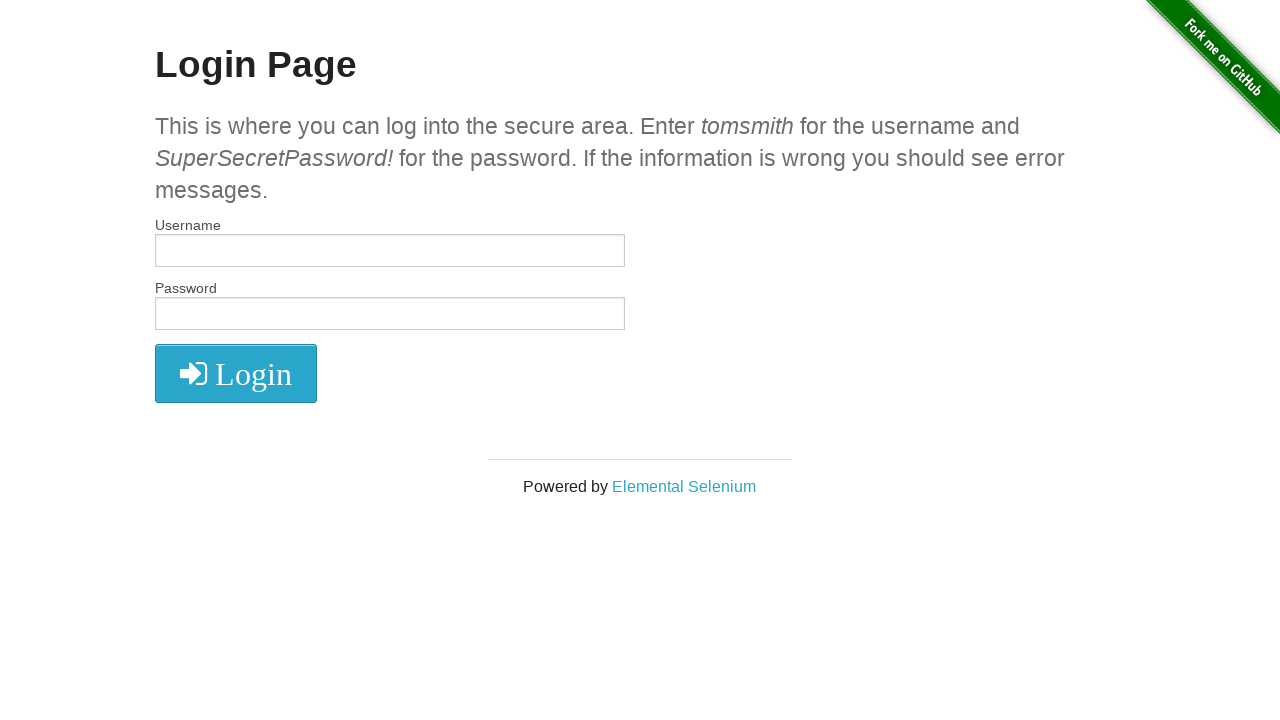

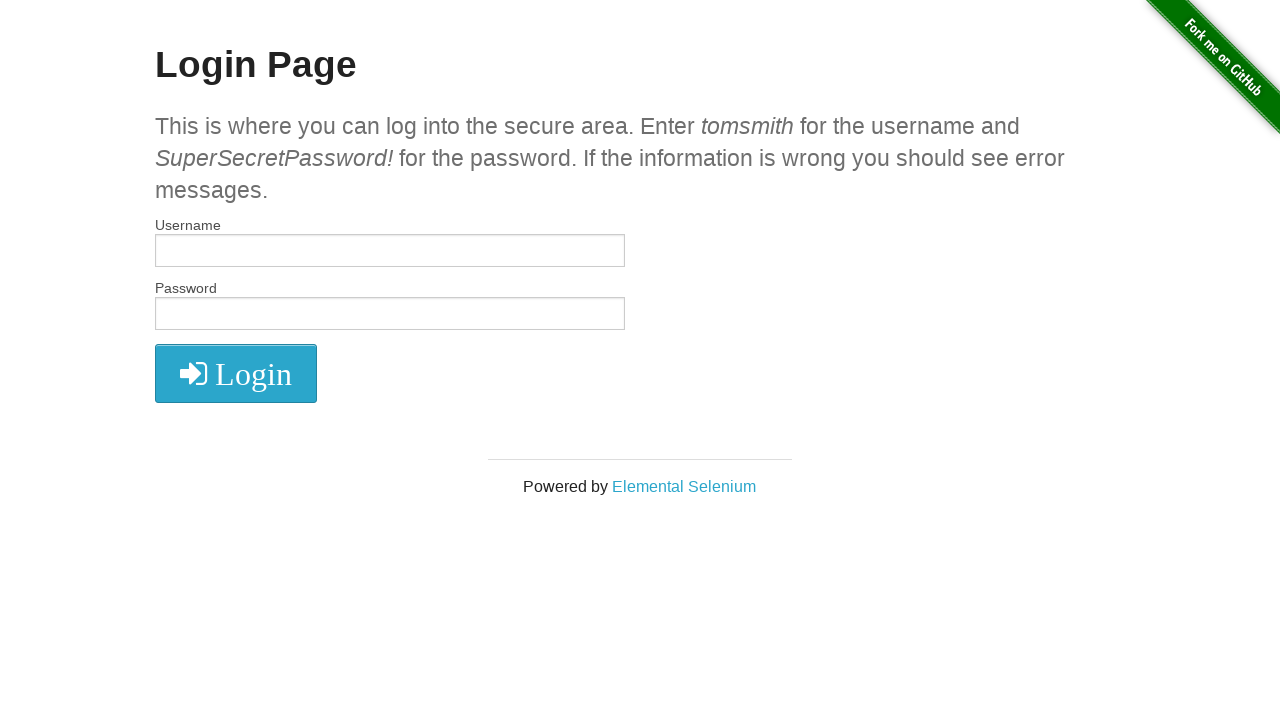